Tests the shopping cart functionality by adding multiple products to cart, optionally selecting size, and then removing items from the cart during checkout

Starting URL: http://litecart.stqa.ru/en/

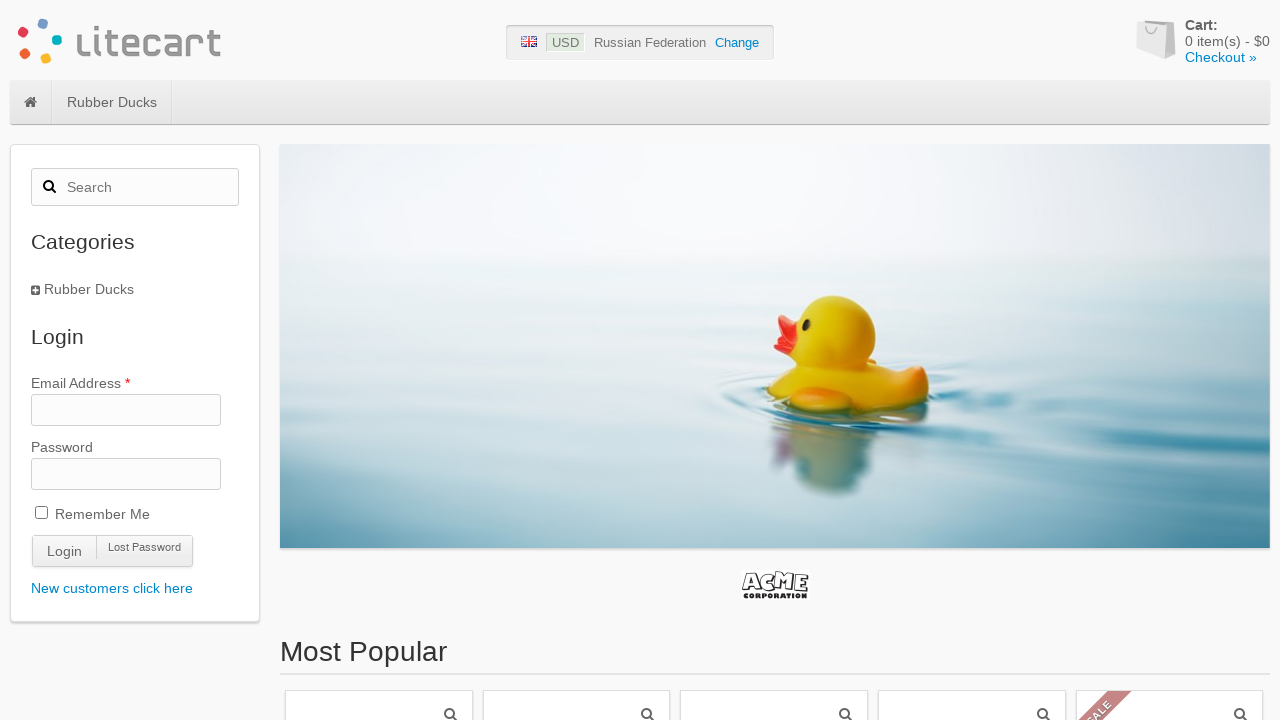

Clicked first product from most popular section at (379, 600) on #box-most-popular a
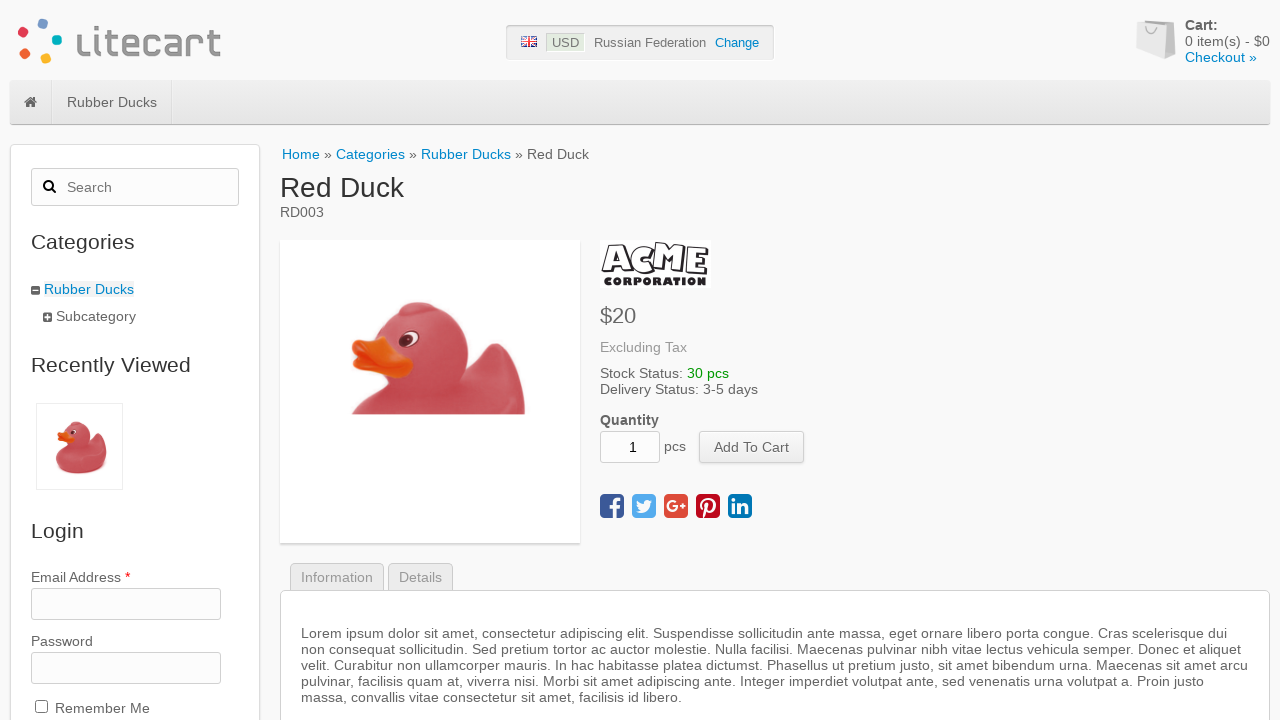

Added product 1 to cart at (752, 447) on button[name='add_cart_product']
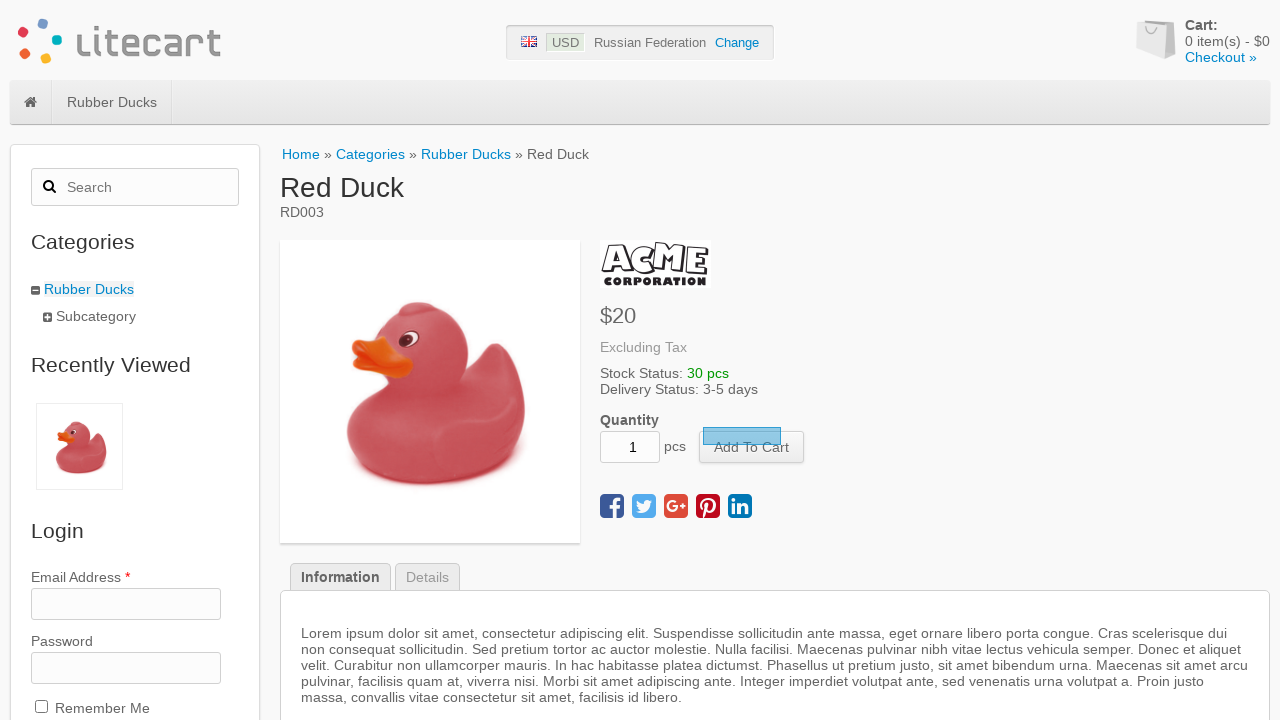

Cart quantity updated to 1
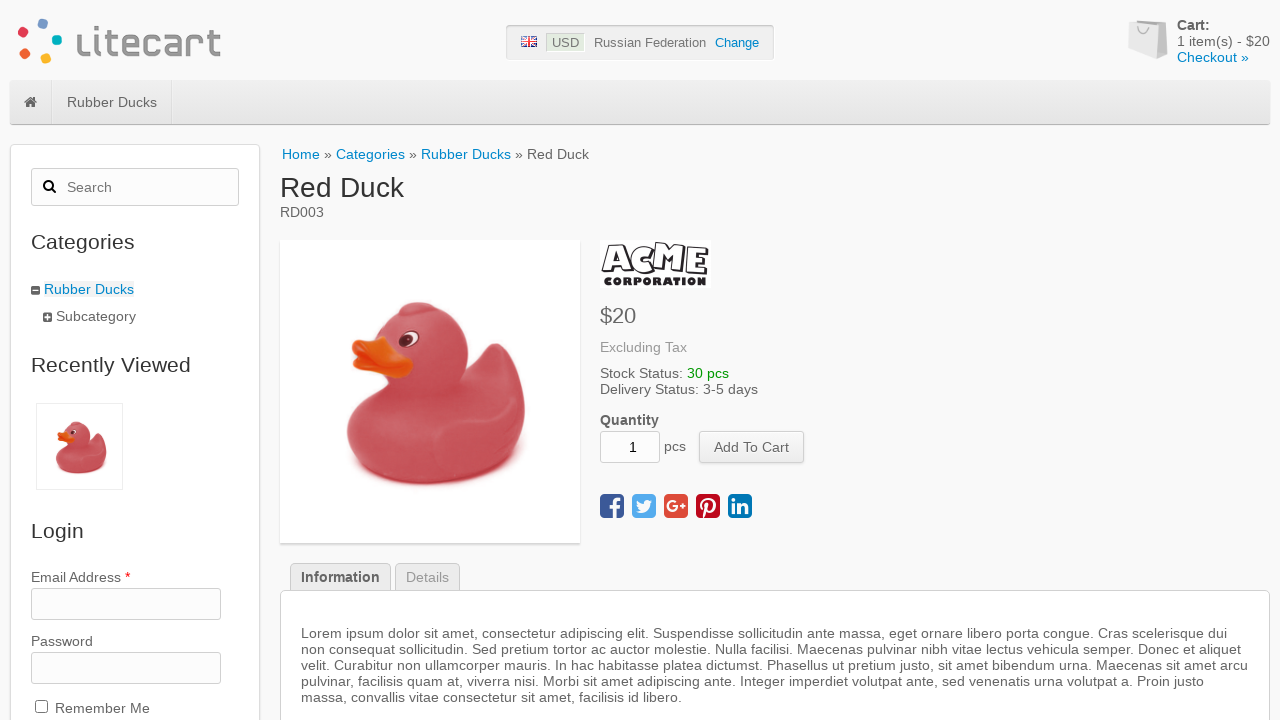

Navigated back to main page
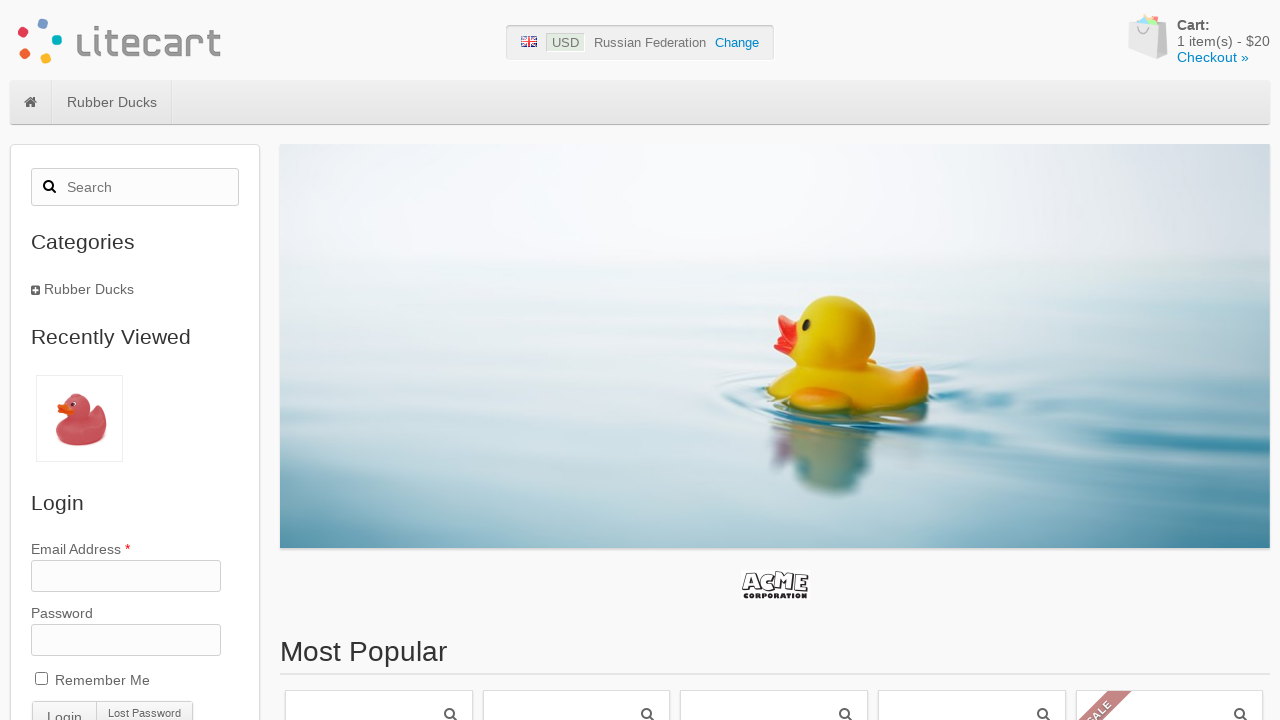

Clicked first product from most popular section at (379, 600) on #box-most-popular a
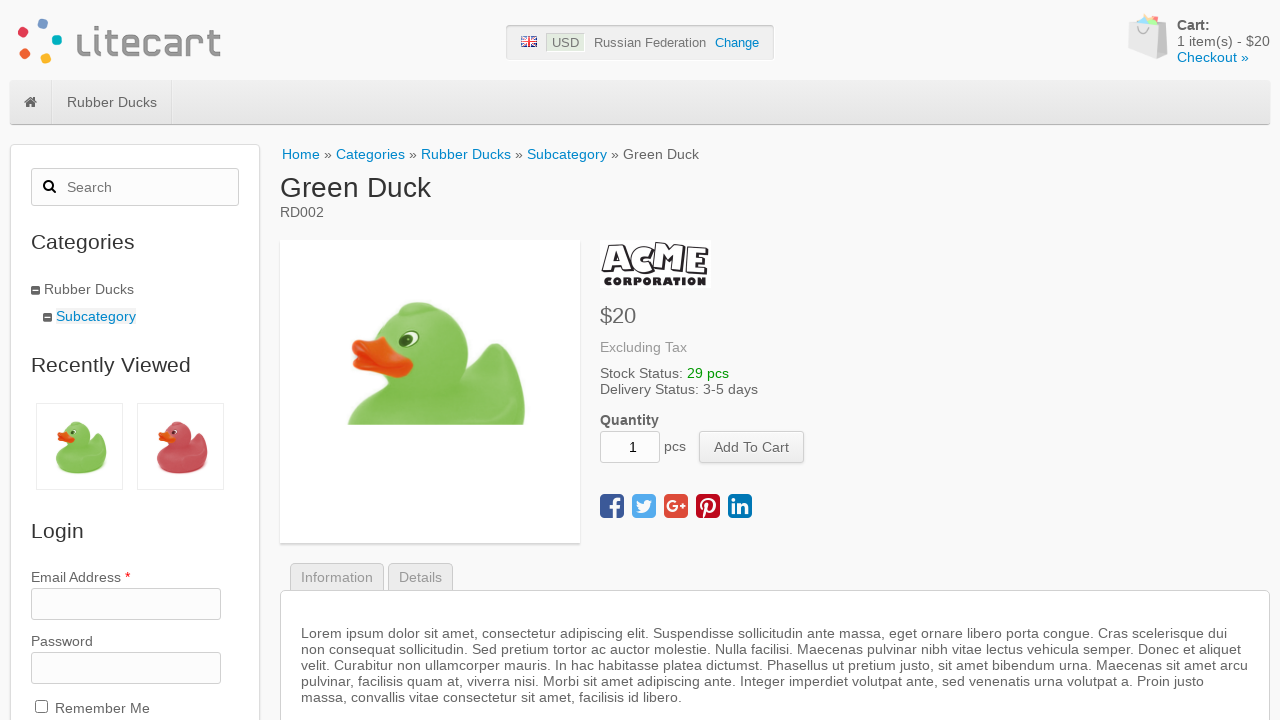

Added product 2 to cart at (752, 447) on button[name='add_cart_product']
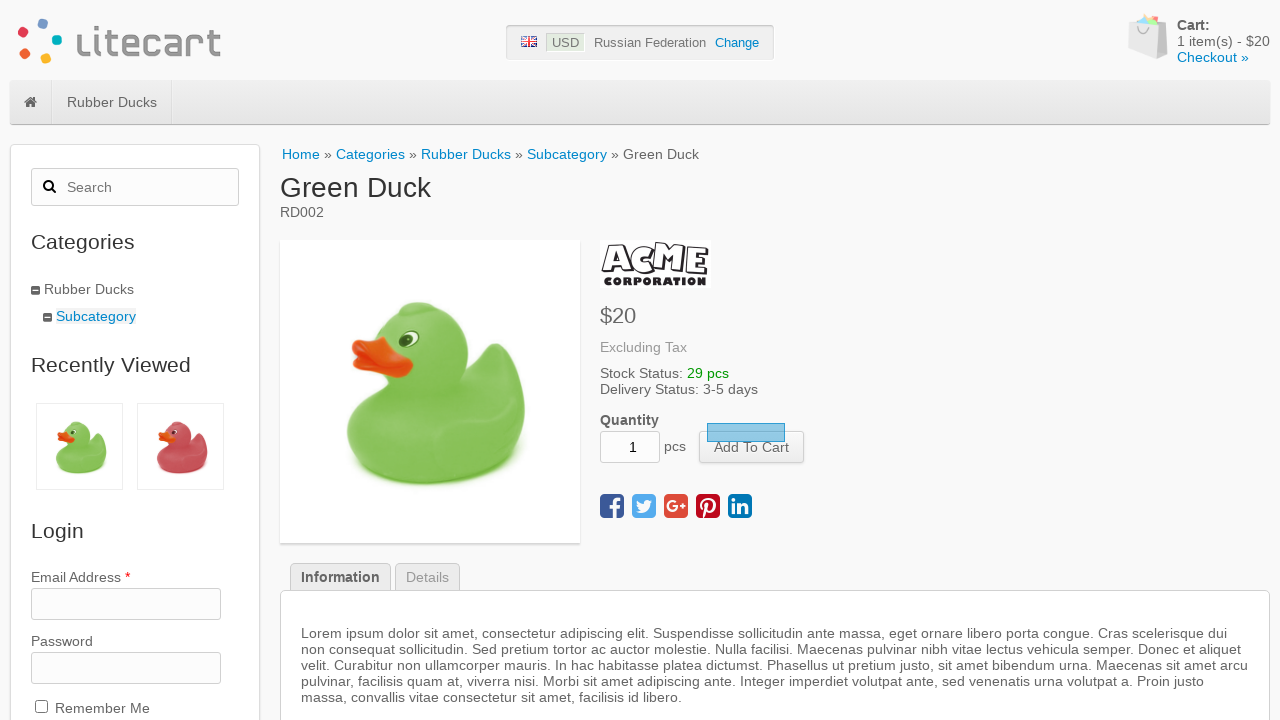

Cart quantity updated to 2
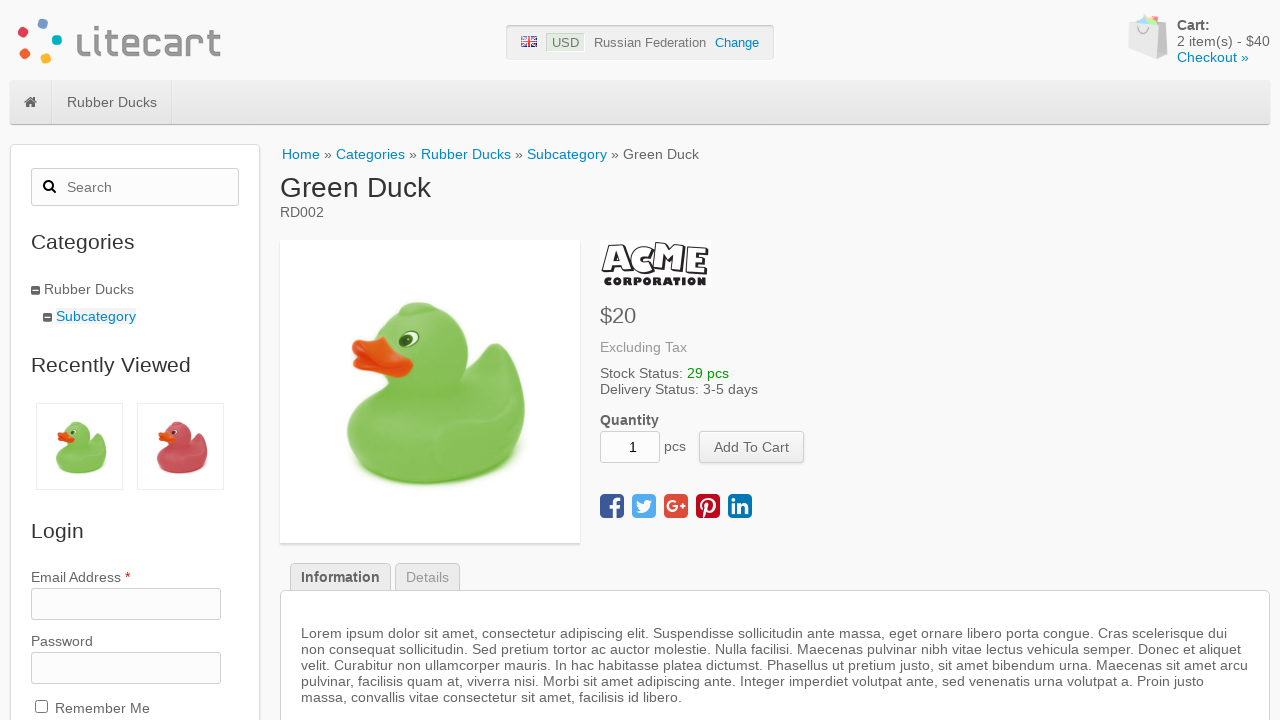

Navigated back to main page
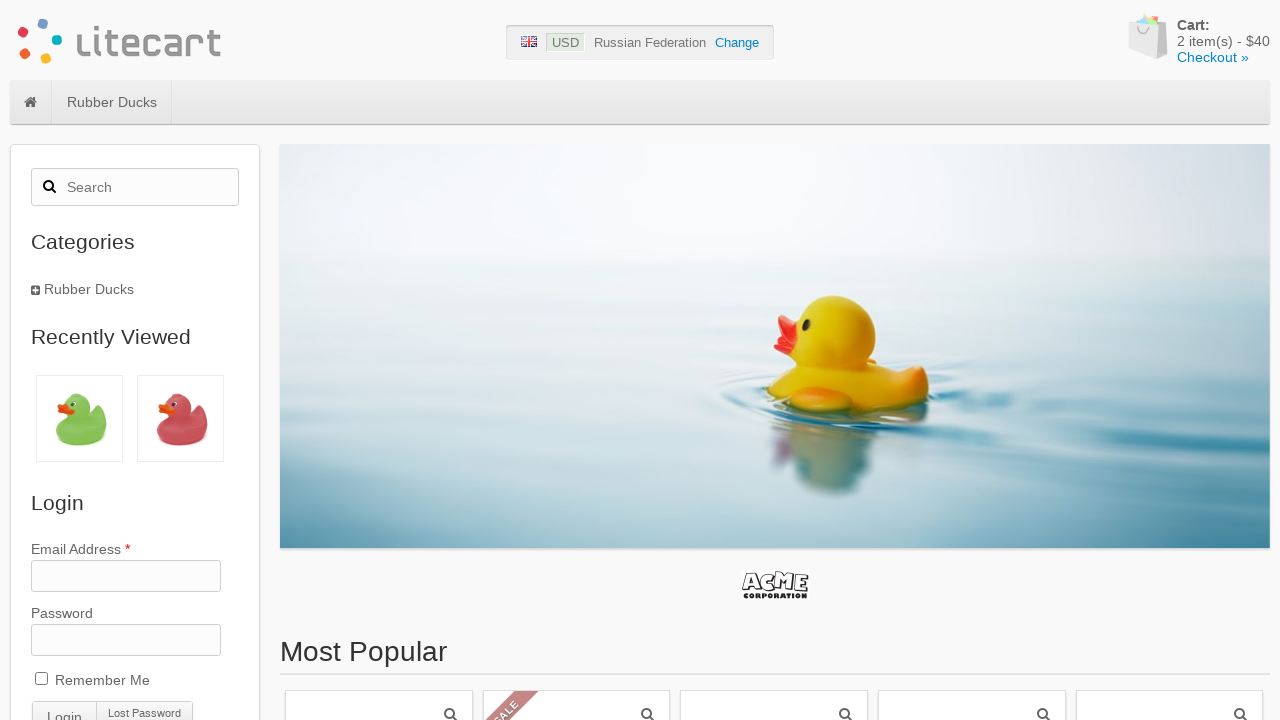

Clicked first product from most popular section at (379, 600) on #box-most-popular a
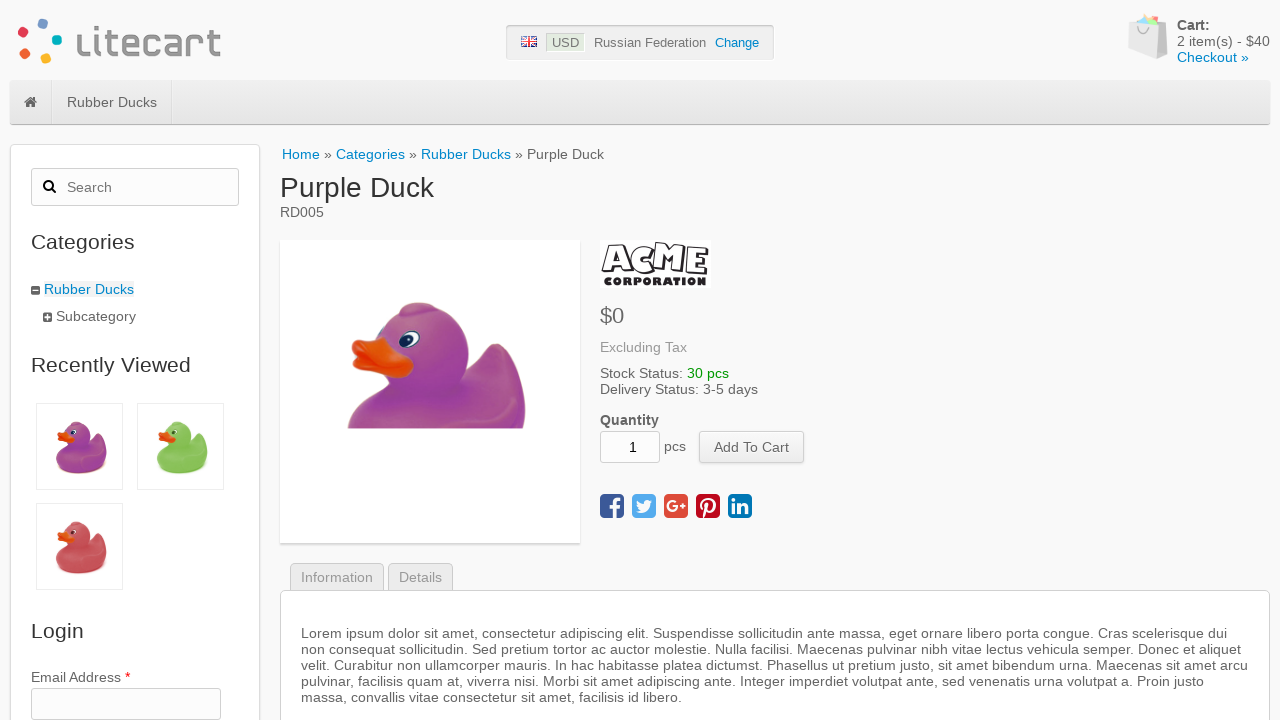

Added product 3 to cart at (752, 447) on button[name='add_cart_product']
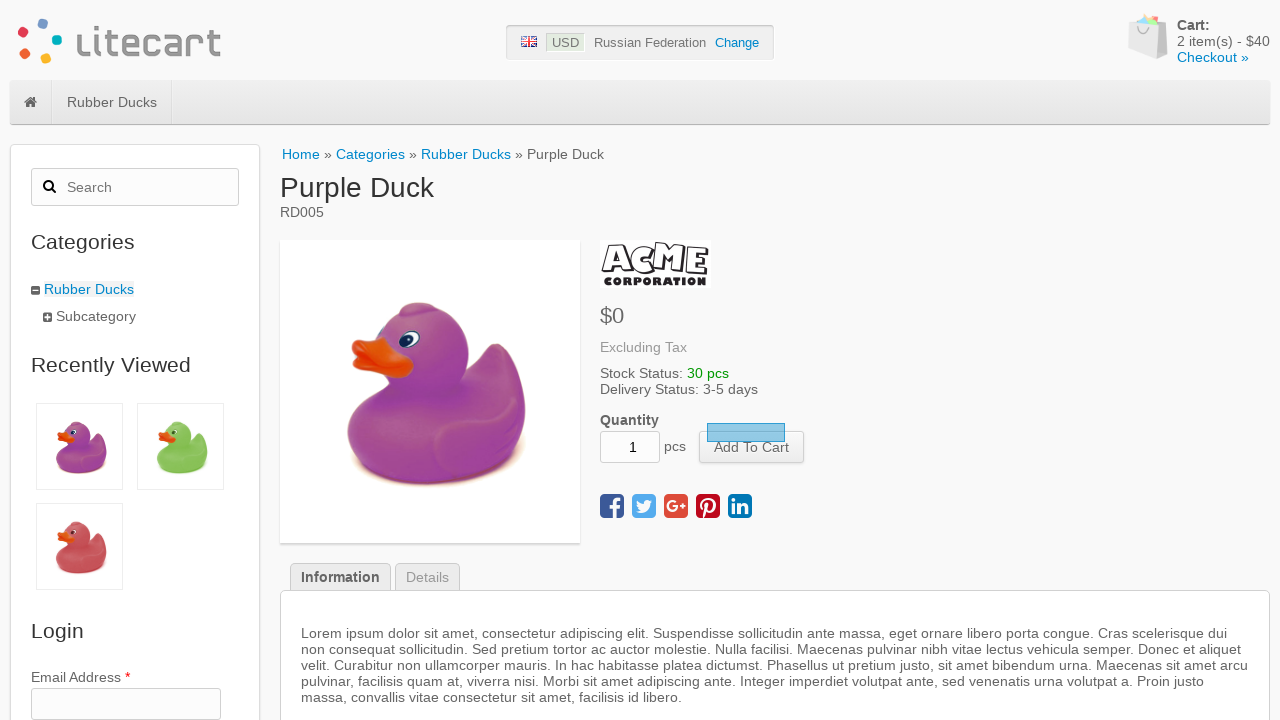

Cart quantity updated to 3
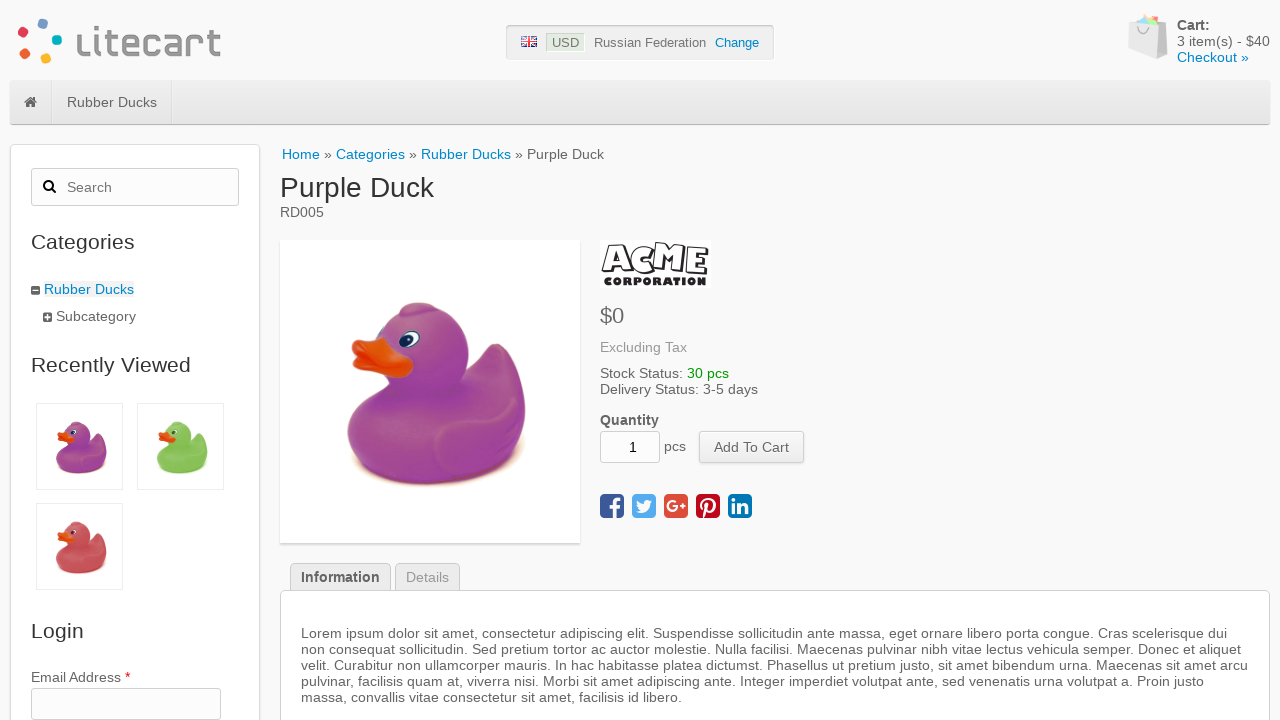

Navigated back to main page
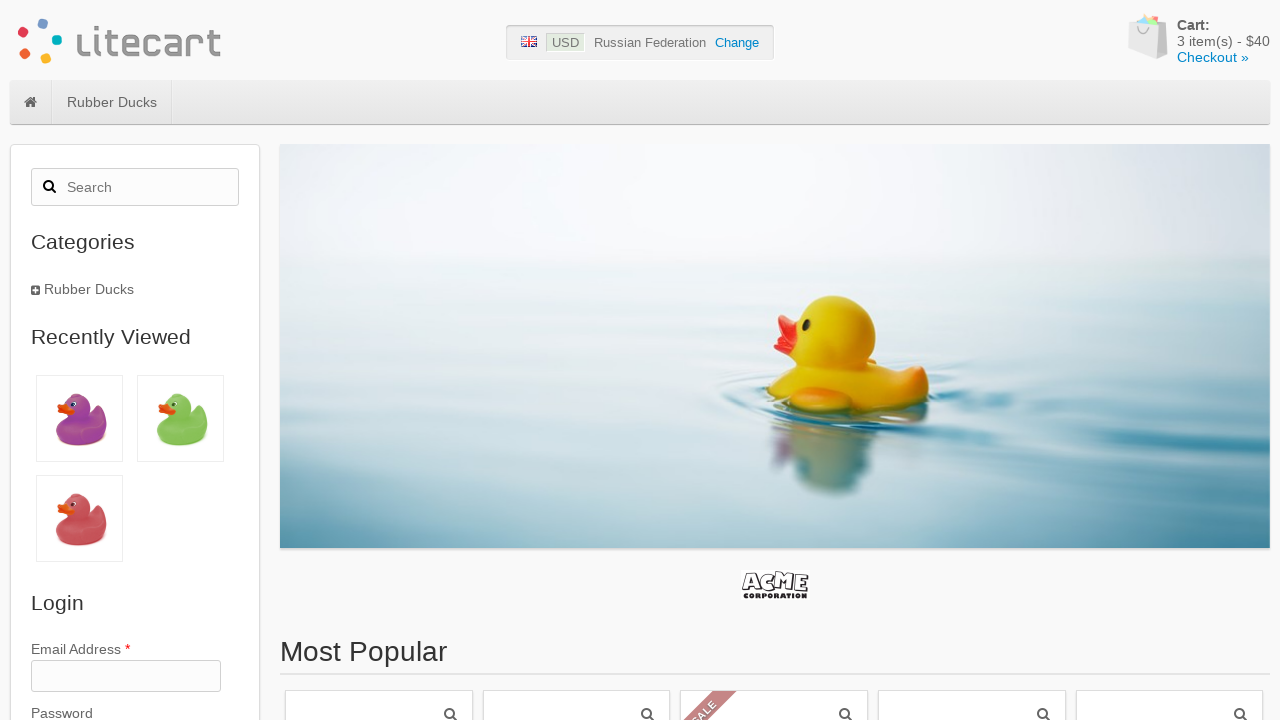

Navigated to checkout page at (1213, 57) on #cart a:nth-of-type(3)
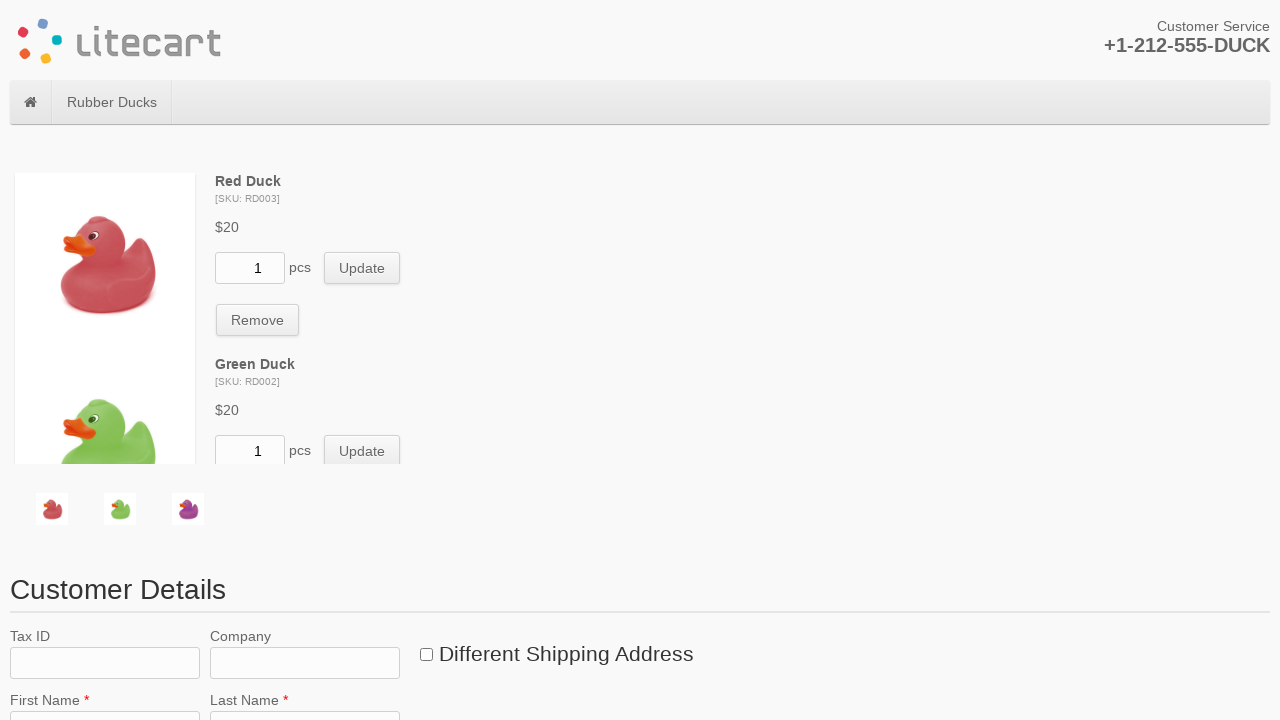

Remove button is visible
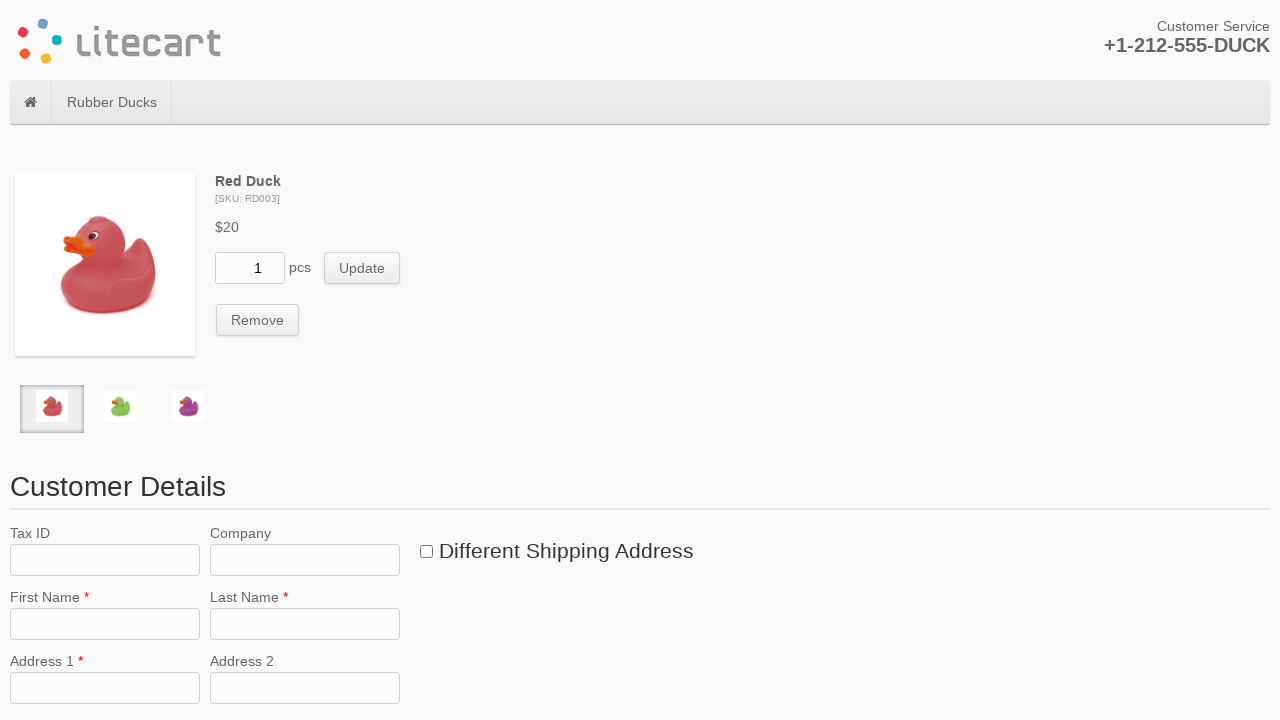

Found 3 items in cart
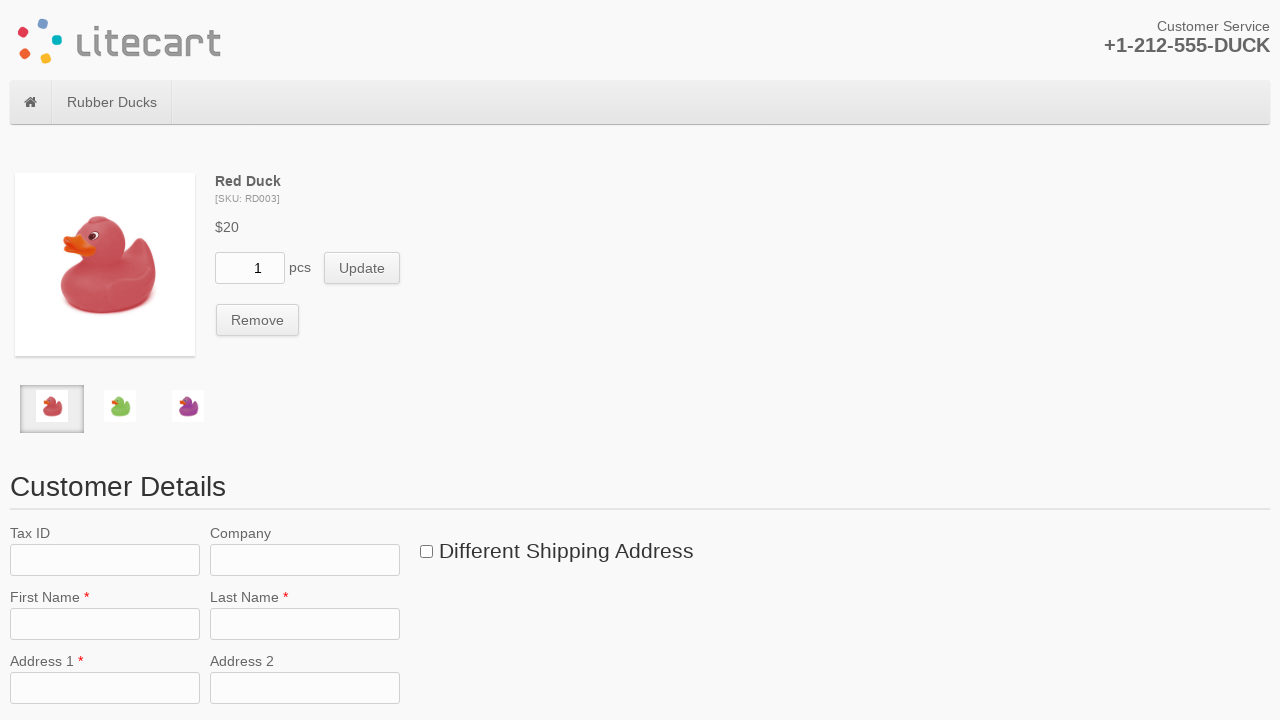

Clicked remove button for item 1 at (258, 320) on button[name='remove_cart_item']
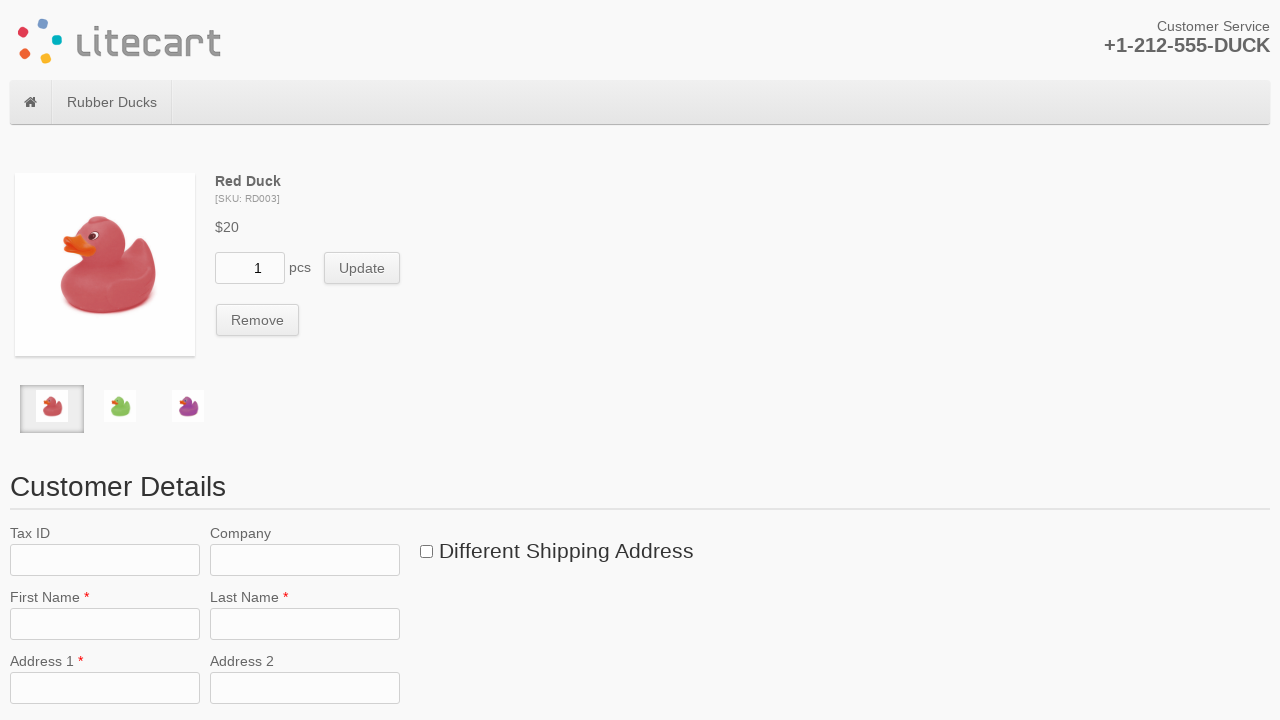

Item 1 removed from cart, 2 items remaining
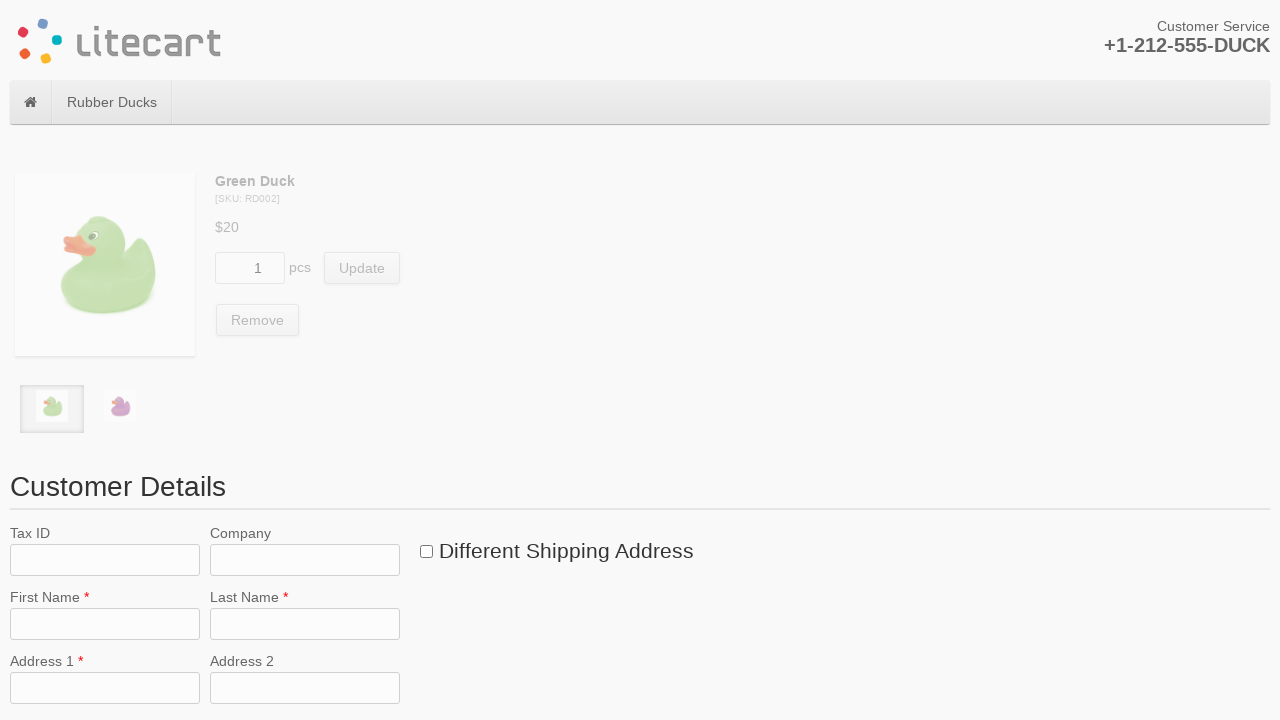

Remove button is visible
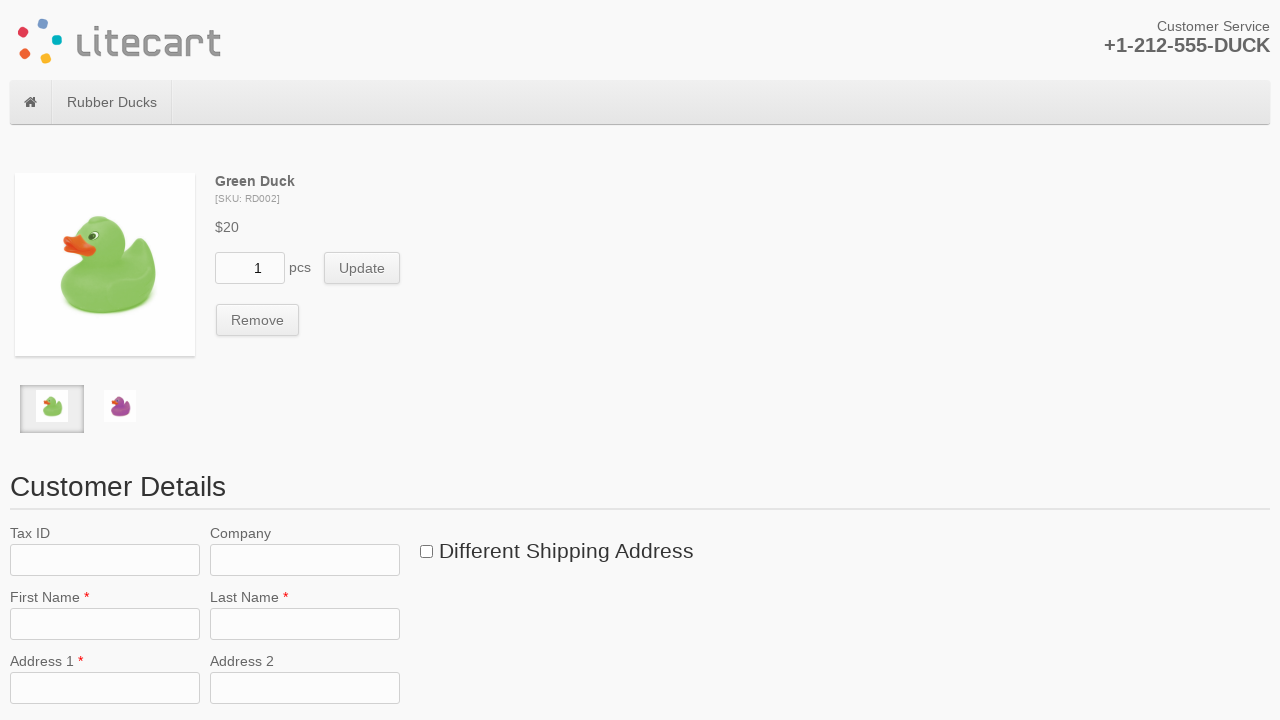

Found 2 items in cart
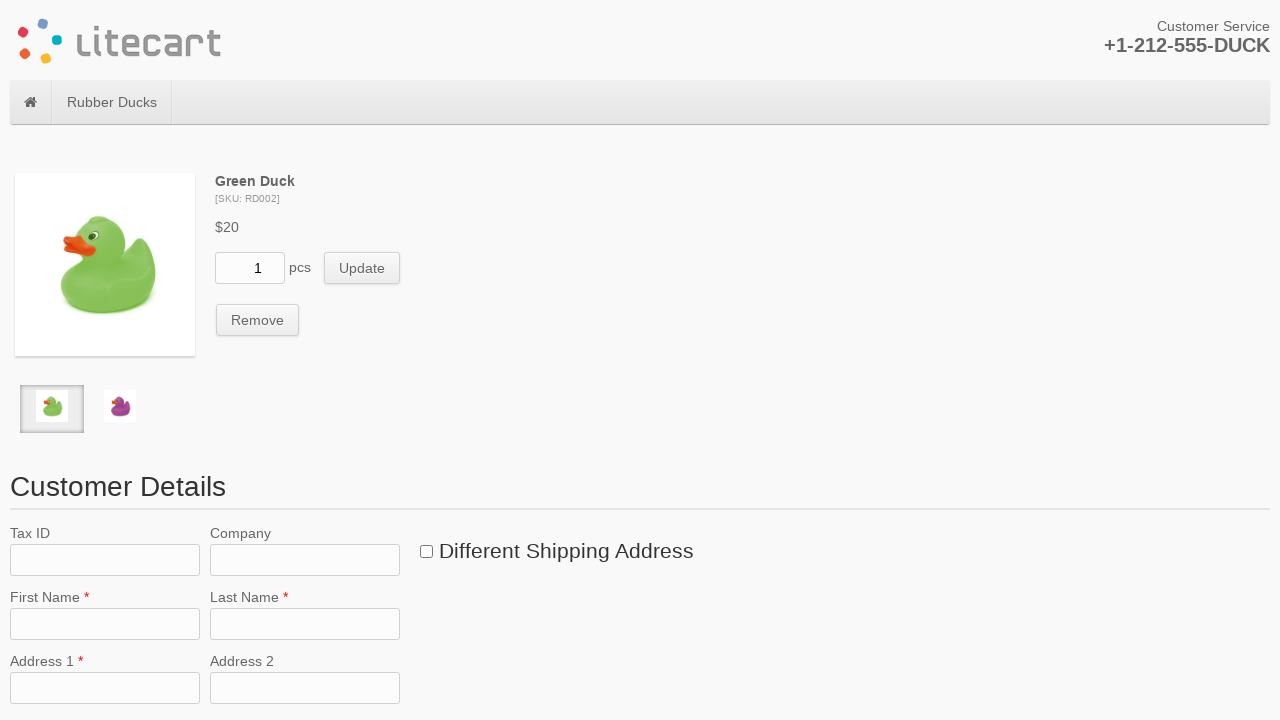

Clicked remove button for item 2 at (258, 320) on button[name='remove_cart_item']
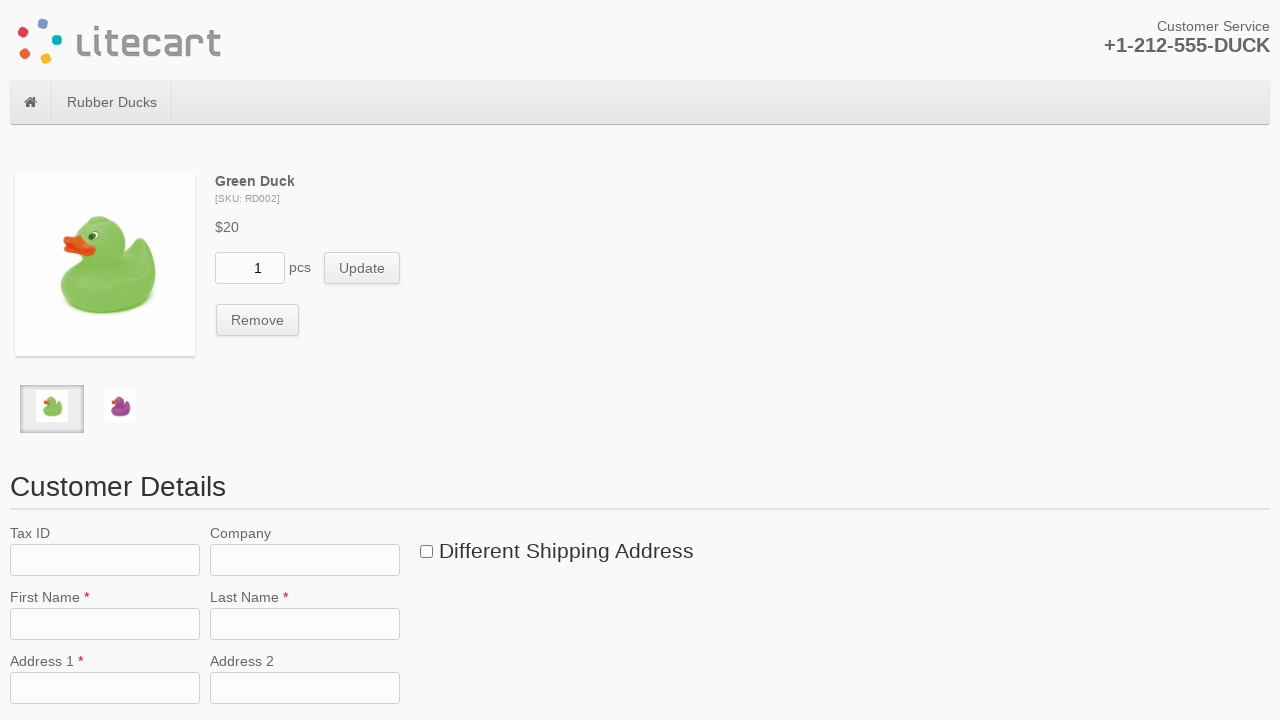

Item 2 removed from cart, 1 items remaining
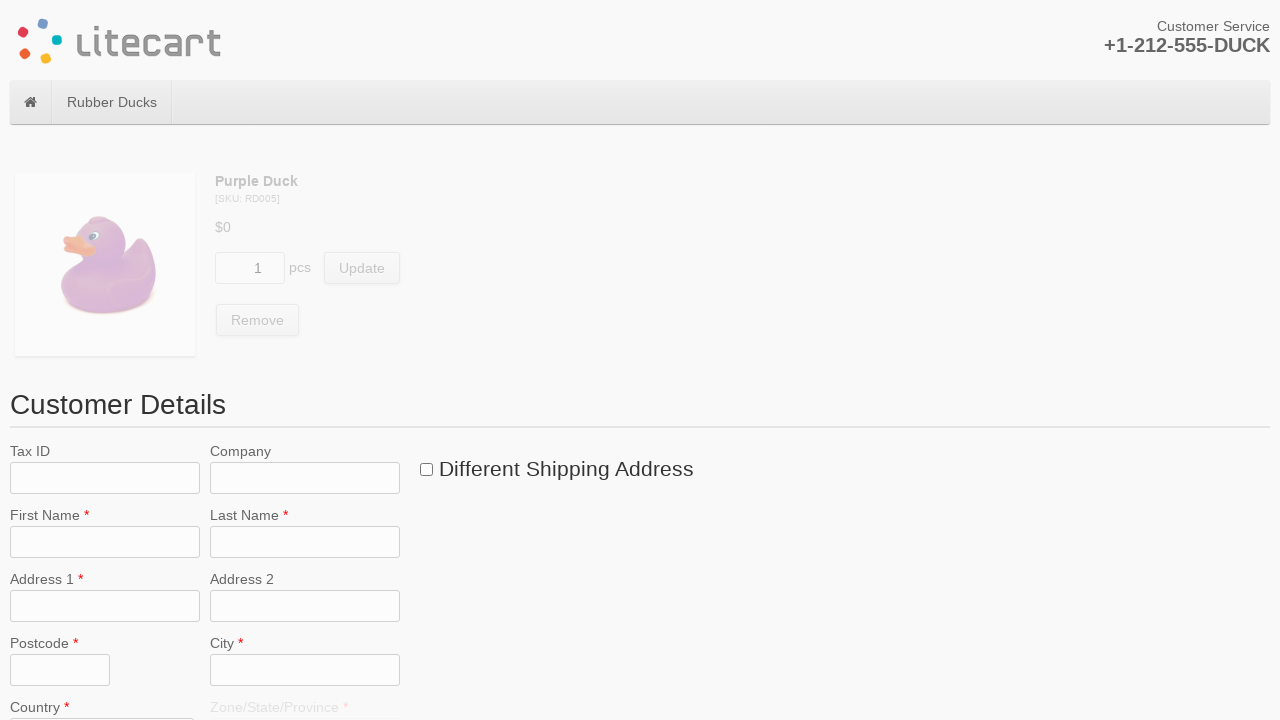

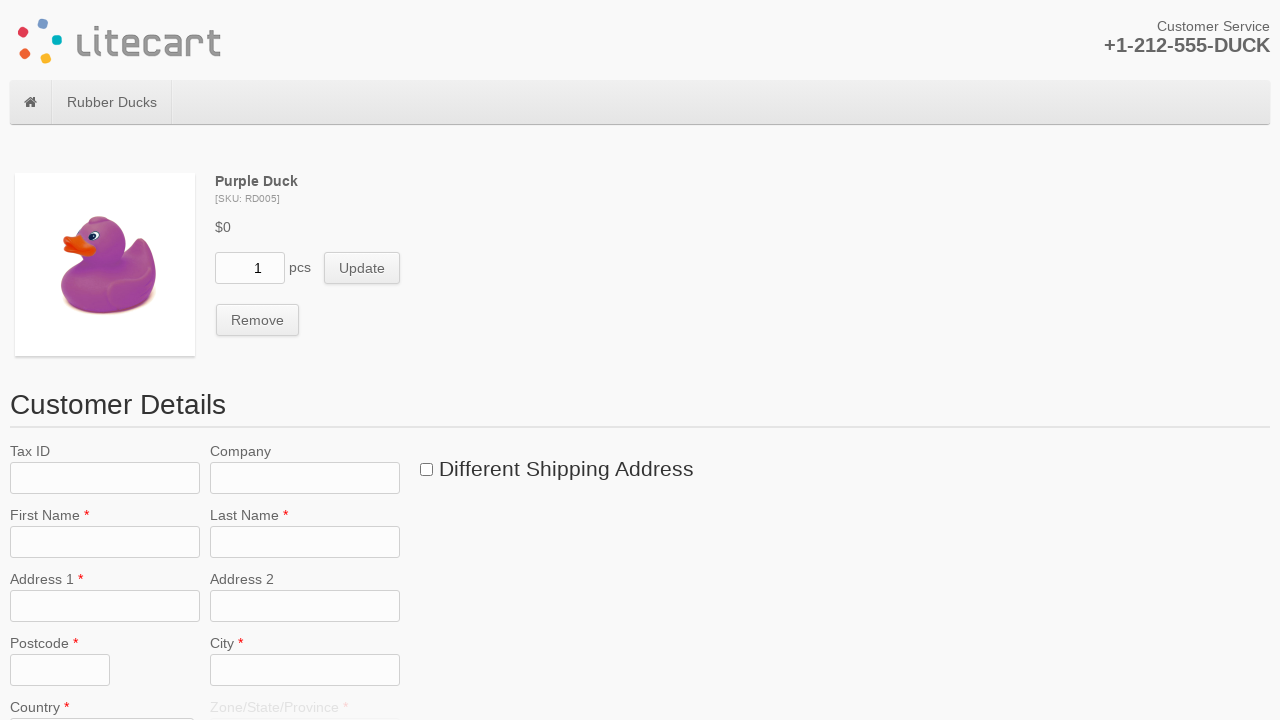